Tests navigation to the Widgets section of DemoQA by clicking on the Widgets card

Starting URL: https://demoqa.com/

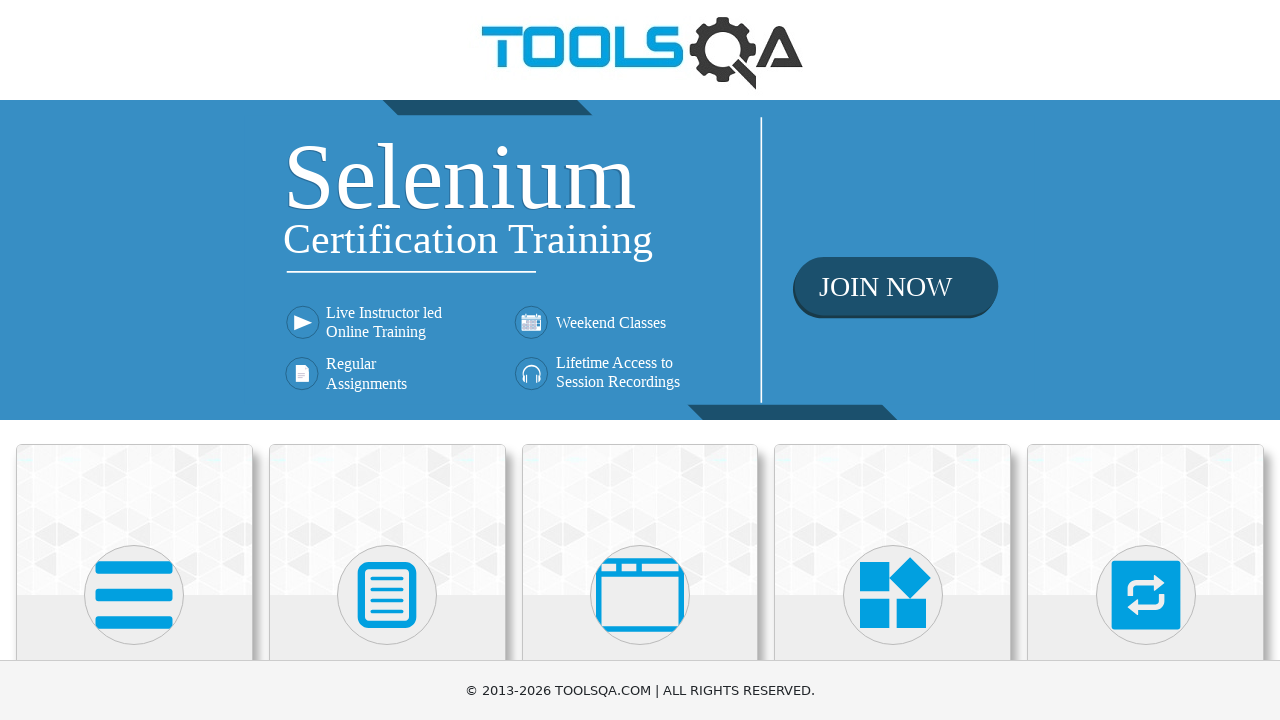

Clicked on the Widgets card to navigate to Widgets section at (893, 360) on xpath=//h5[contains(text(),'Widgets')]
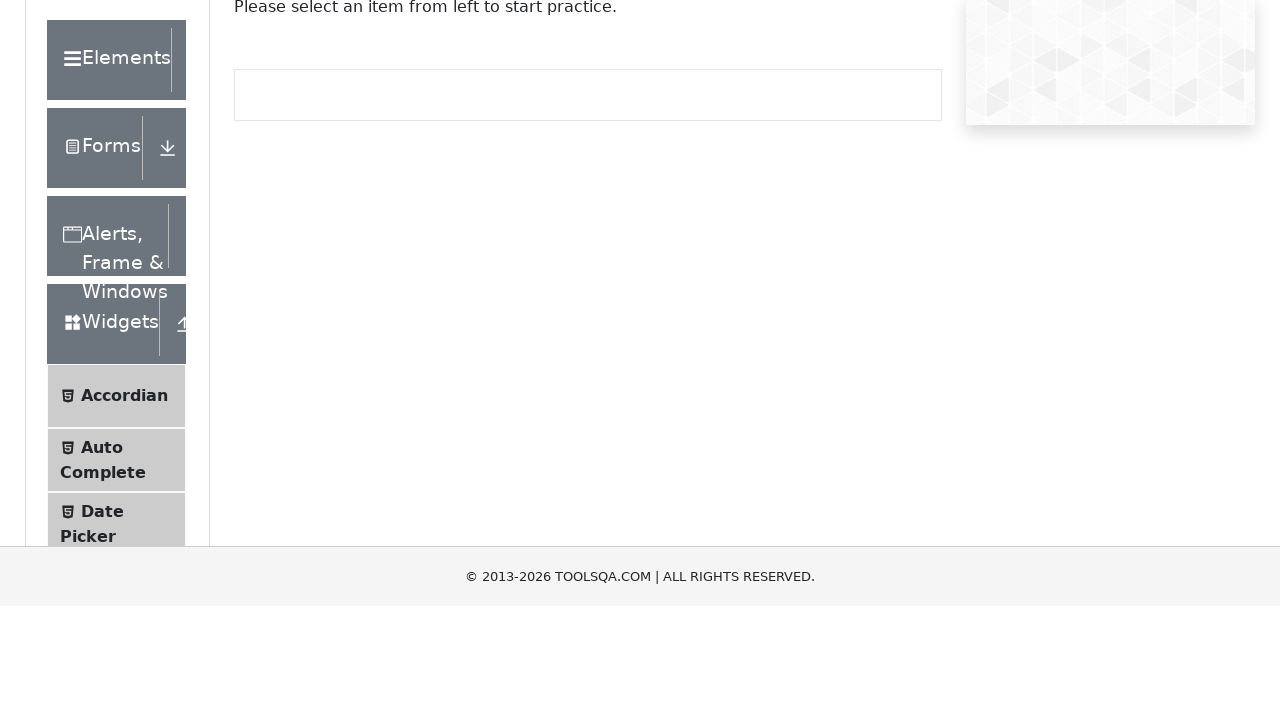

Widgets section loaded successfully with Accordian element visible
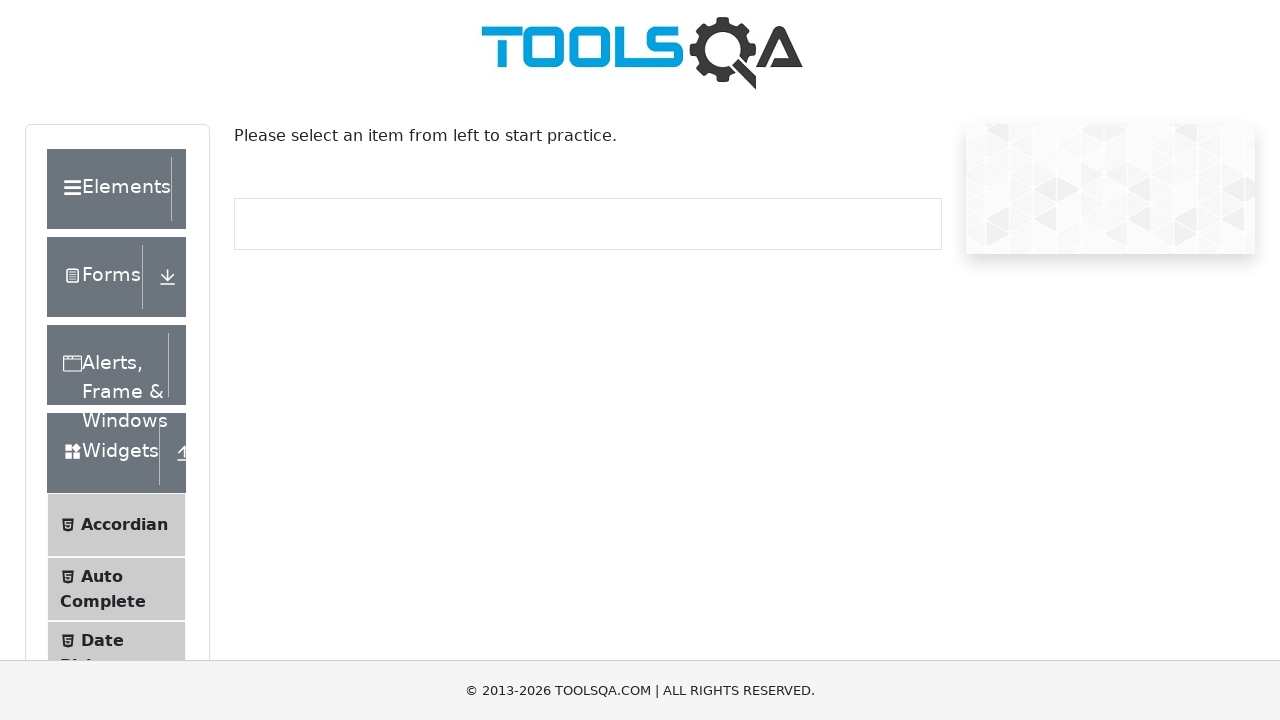

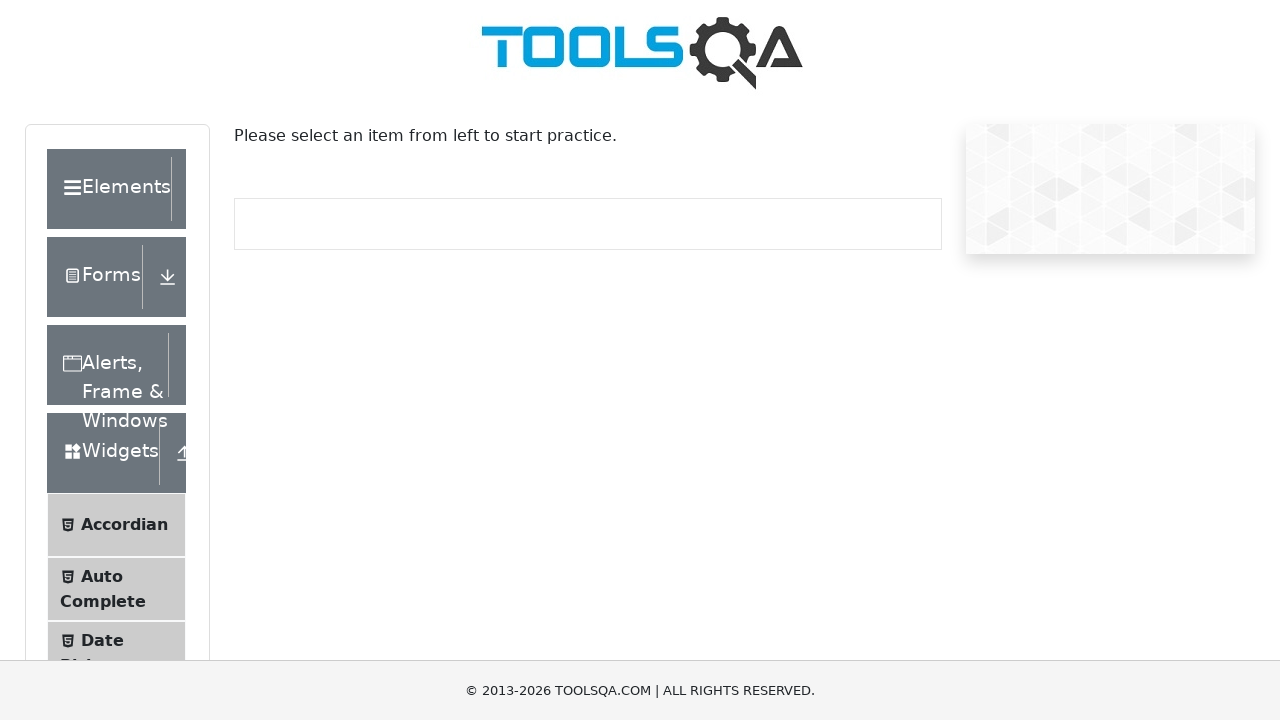